Tests iframe handling by navigating to the Frames section, switching between two iframes (frame1 and frame2), and verifying the sample heading text in each frame.

Starting URL: https://demoqa.com/

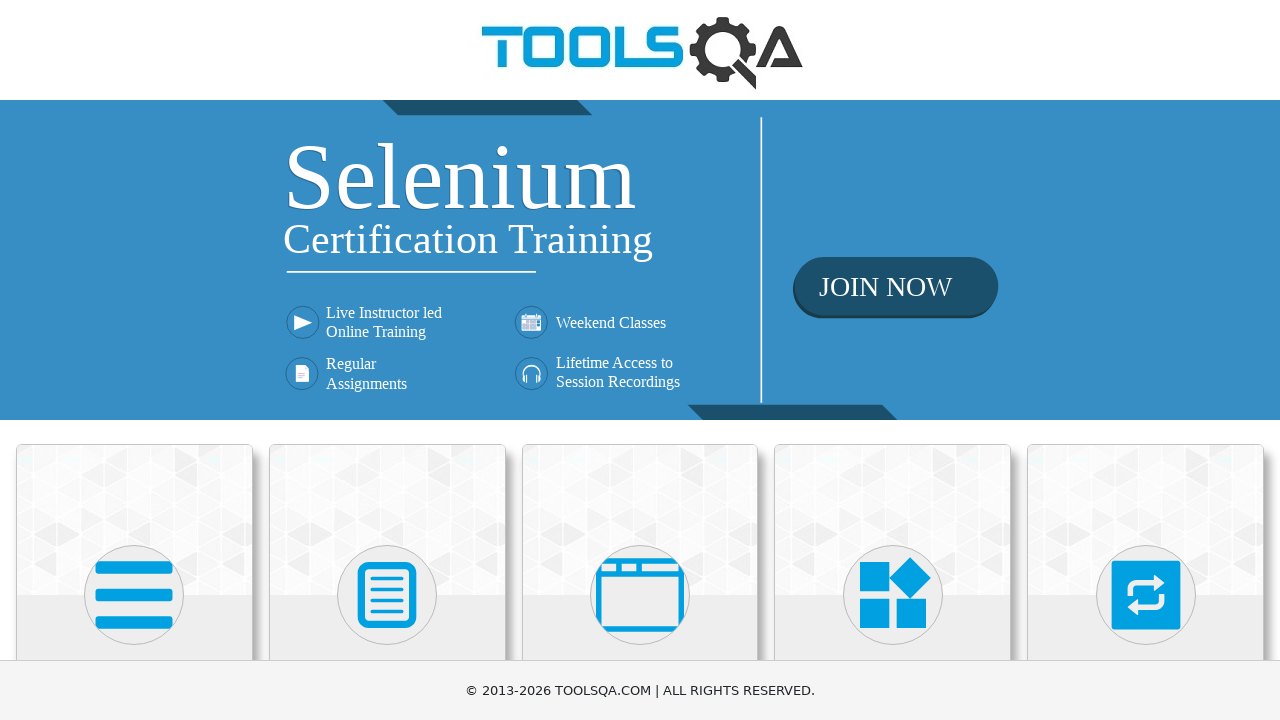

Navigated to https://demoqa.com/
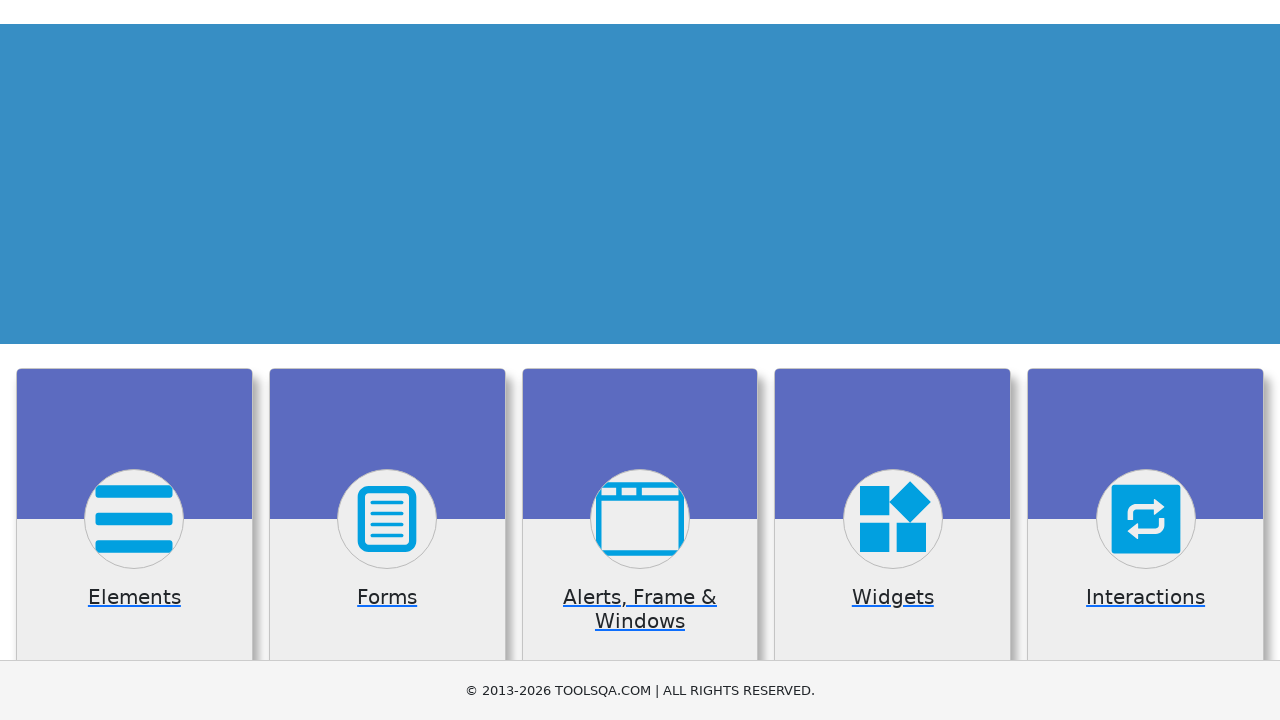

Clicked on 'Alerts, Frame & Windows' menu item at (640, 360) on xpath=//h5[text()='Alerts, Frame & Windows']
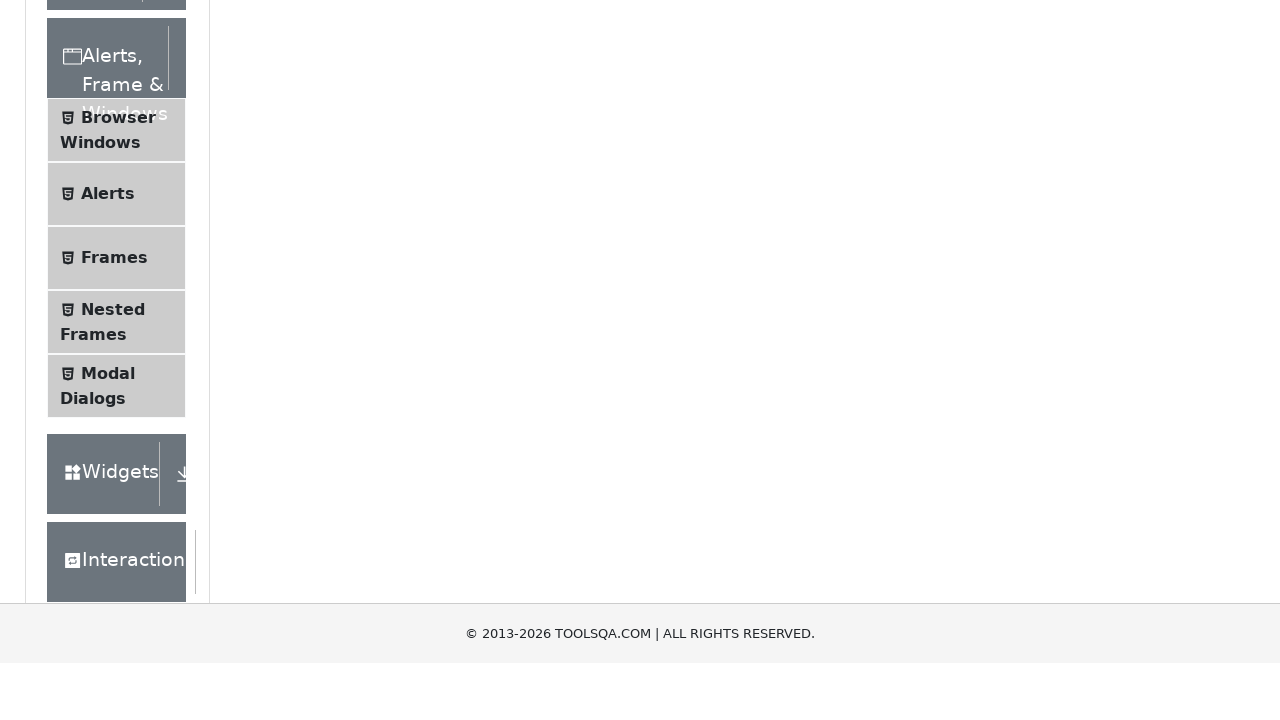

Clicked on 'Frames' submenu item at (114, 565) on xpath=//span[text()='Frames']
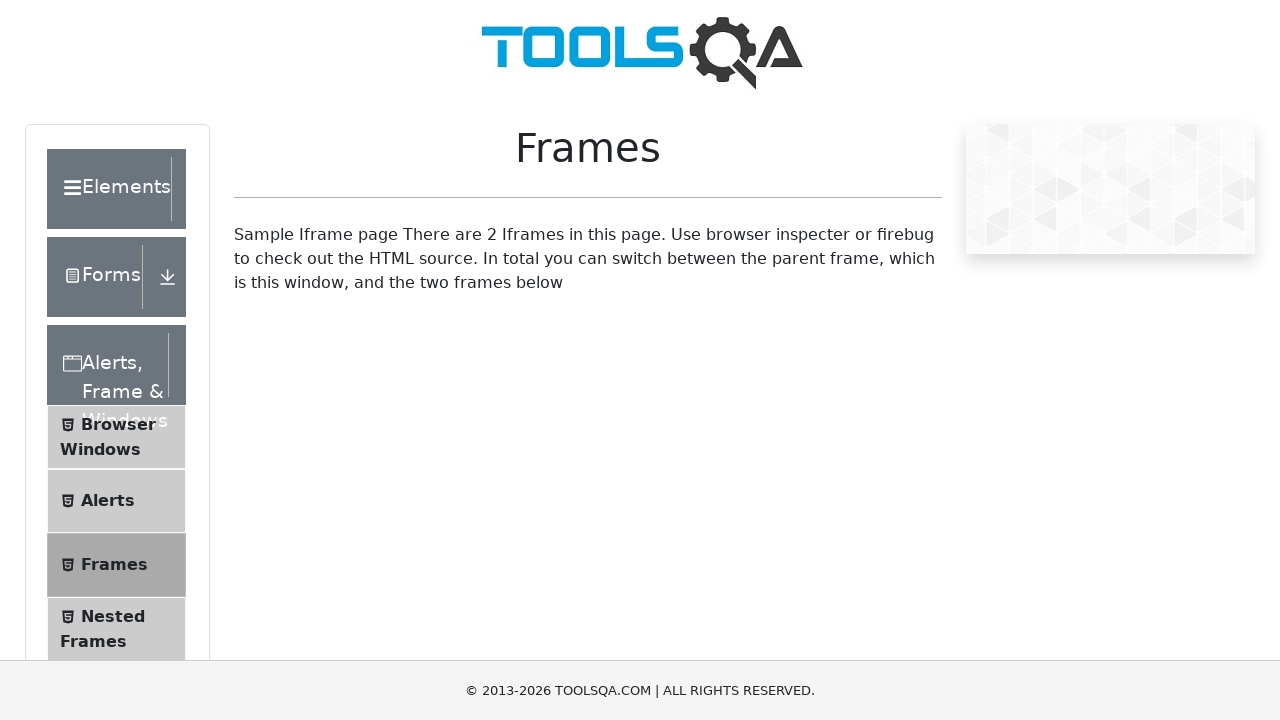

Switched to frame1 and verified sample heading text is present
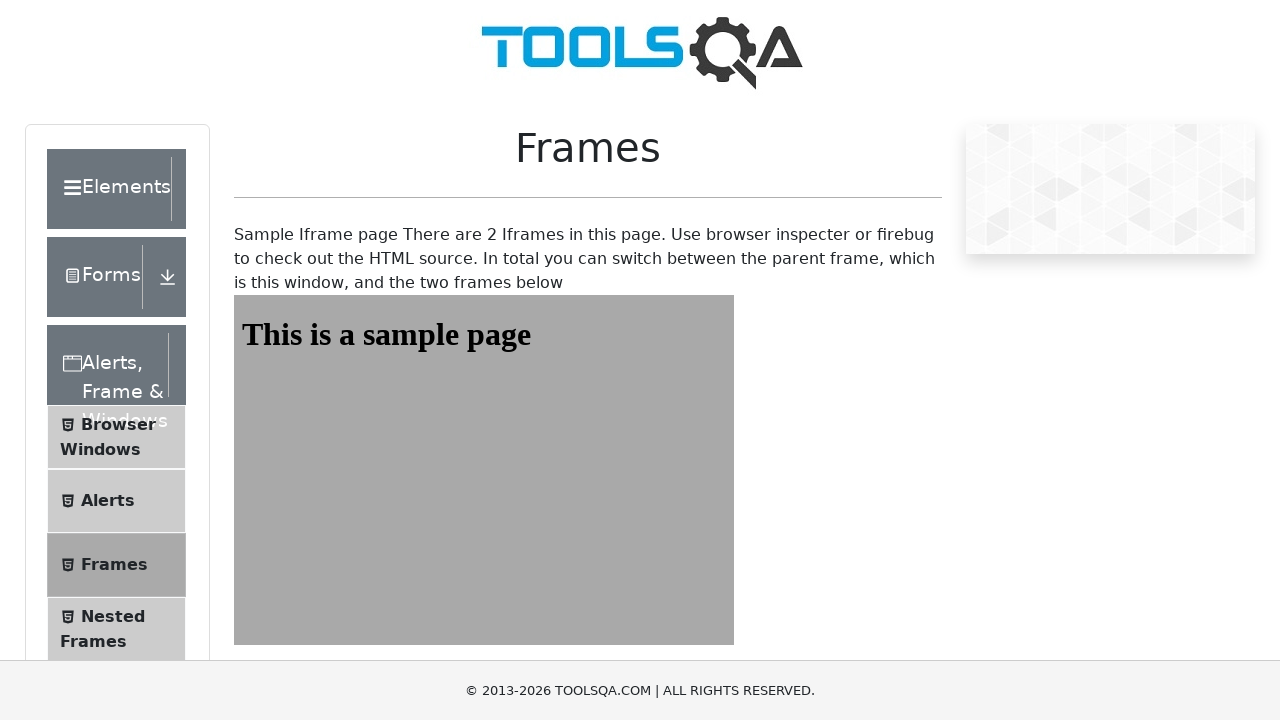

Switched to frame2 and verified sample heading text is present
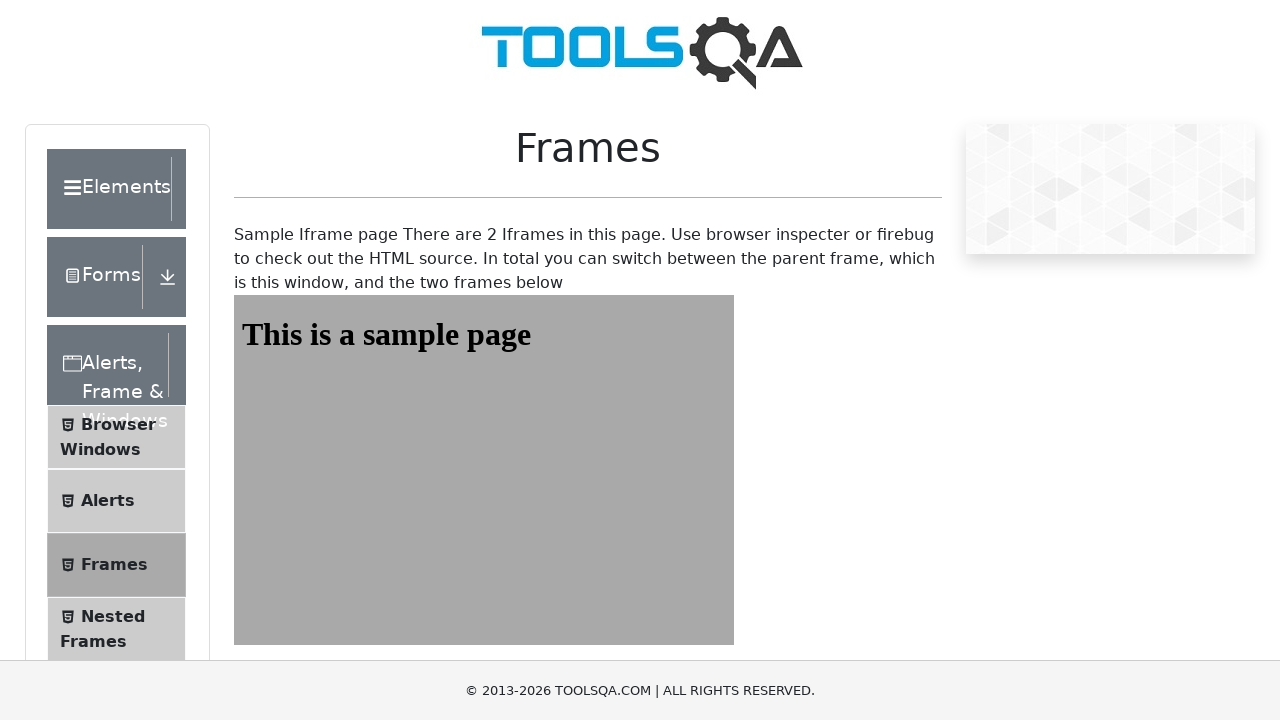

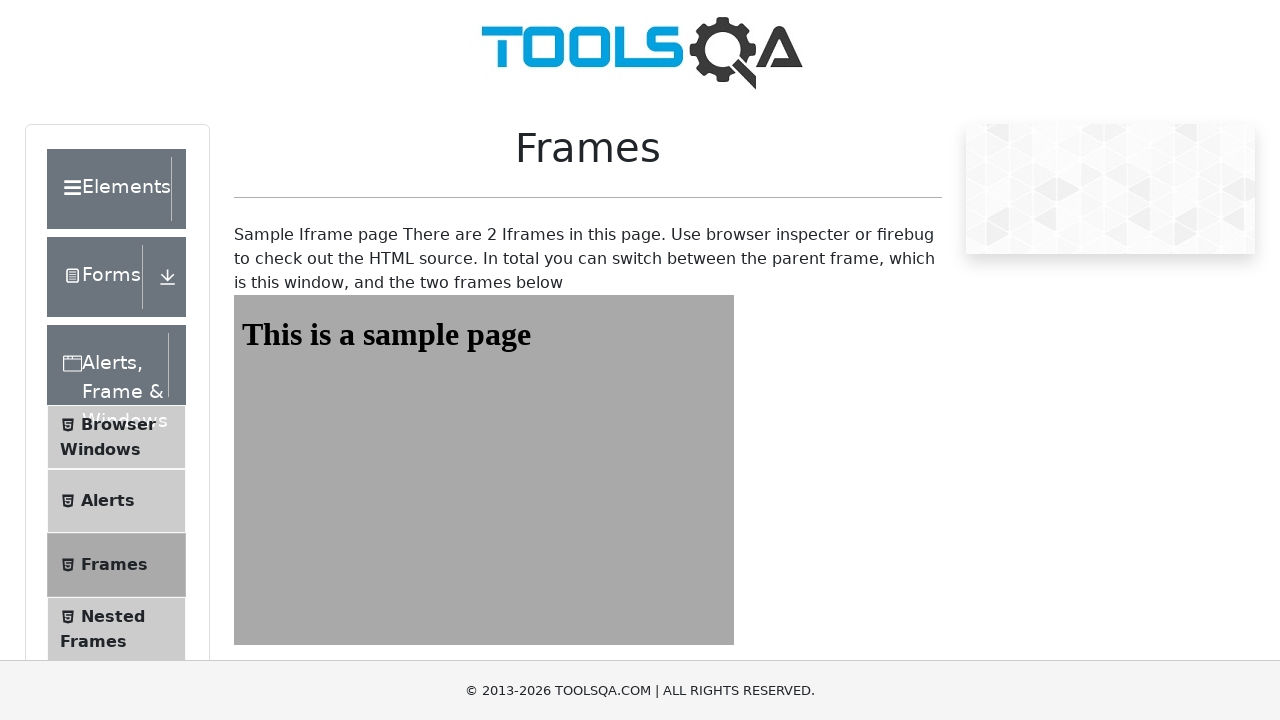